Tests that a todo item is removed if edited to an empty string

Starting URL: https://demo.playwright.dev/todomvc

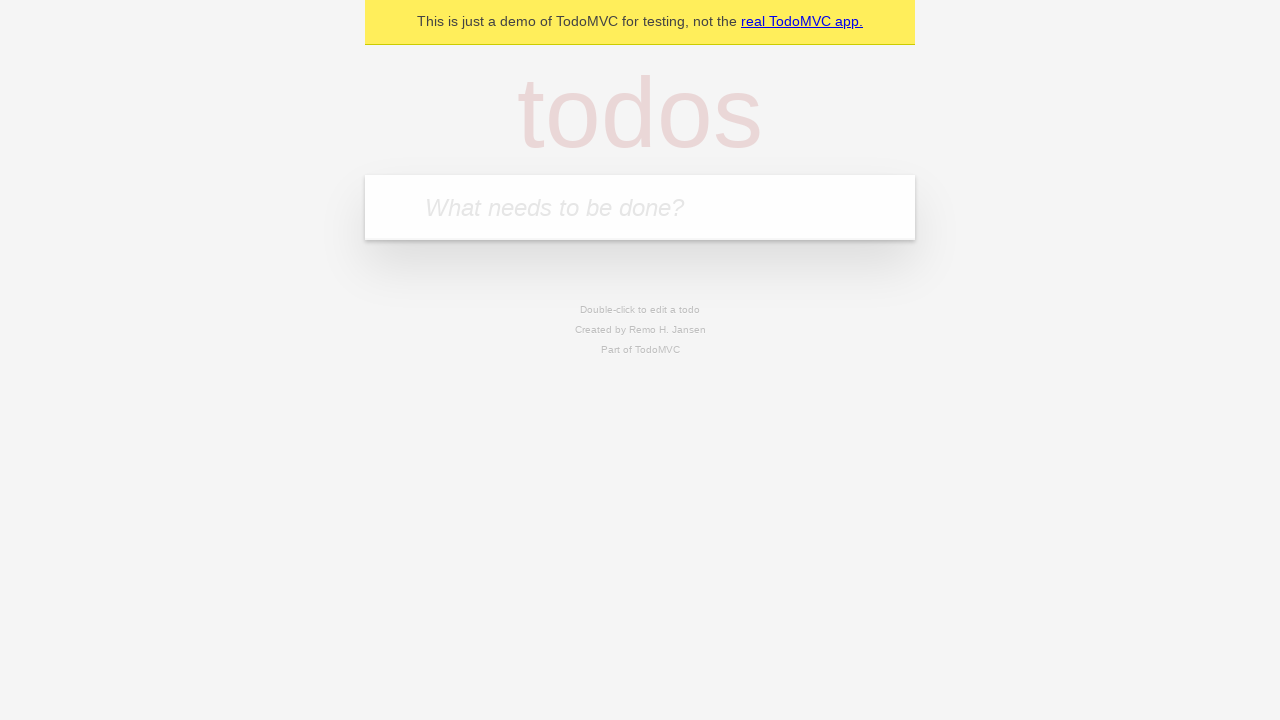

Filled todo input with 'buy some cheese' on internal:attr=[placeholder="What needs to be done?"i]
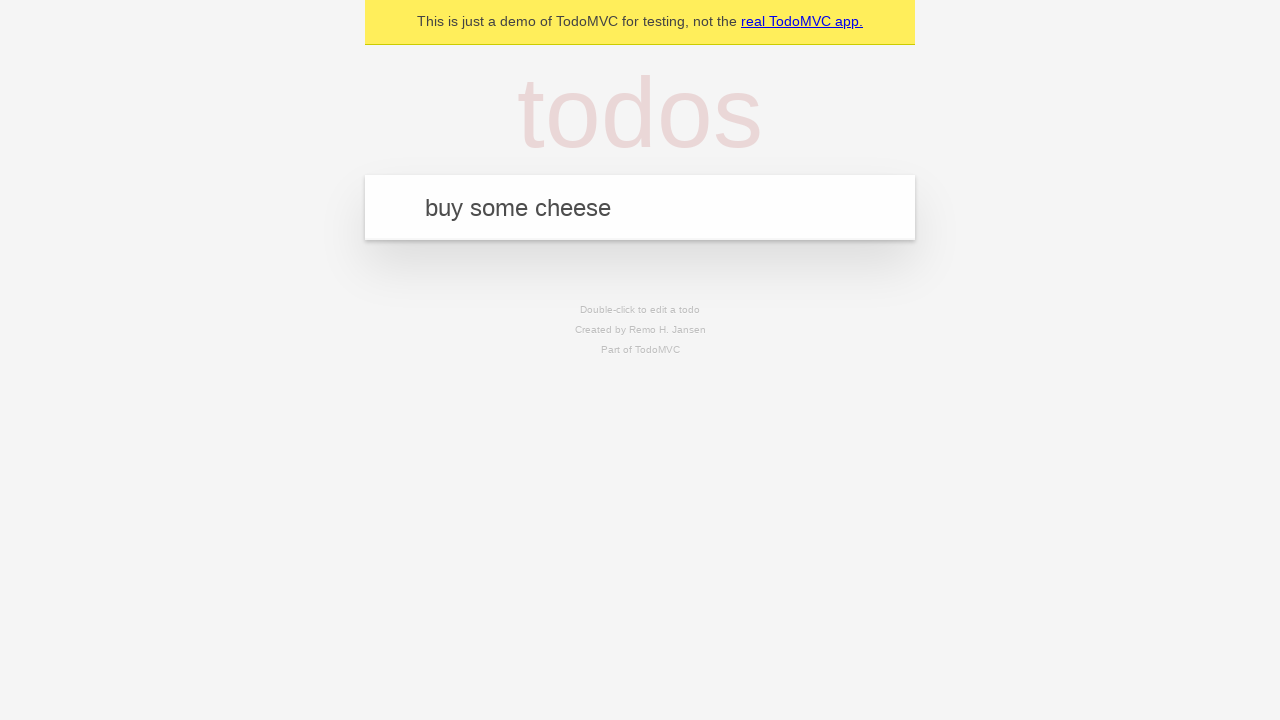

Pressed Enter to create first todo item on internal:attr=[placeholder="What needs to be done?"i]
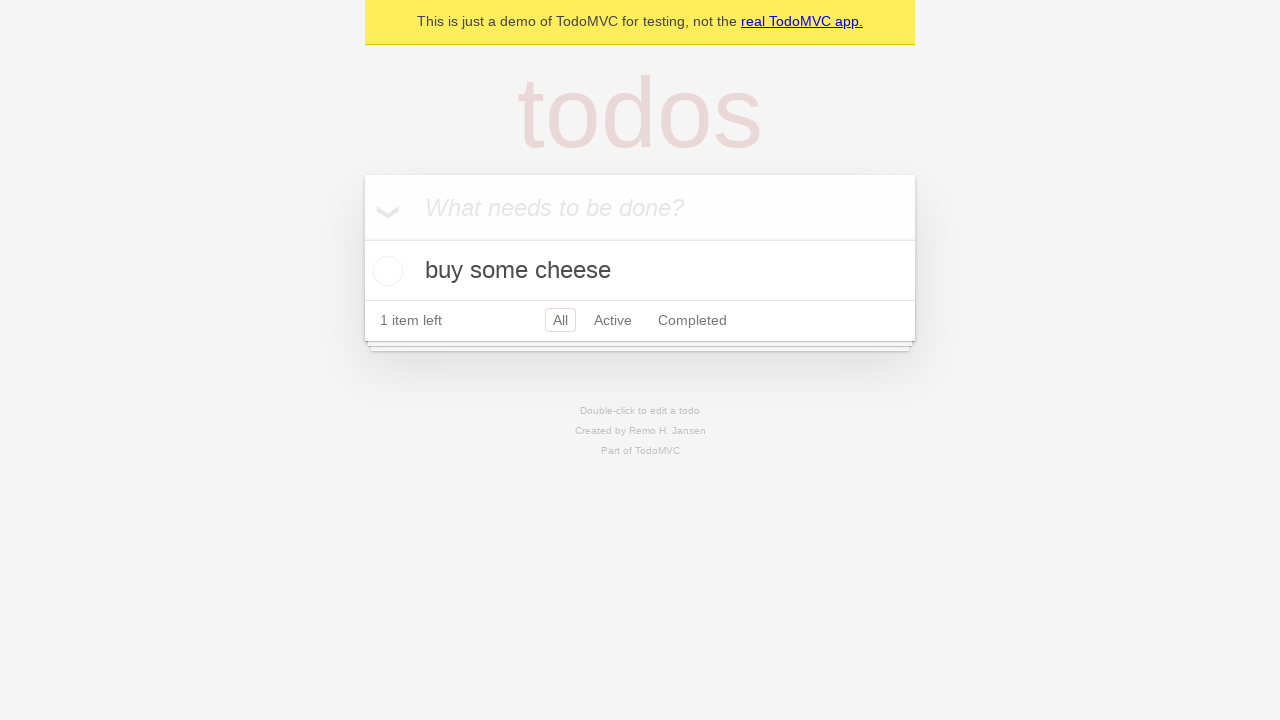

Filled todo input with 'feed the cat' on internal:attr=[placeholder="What needs to be done?"i]
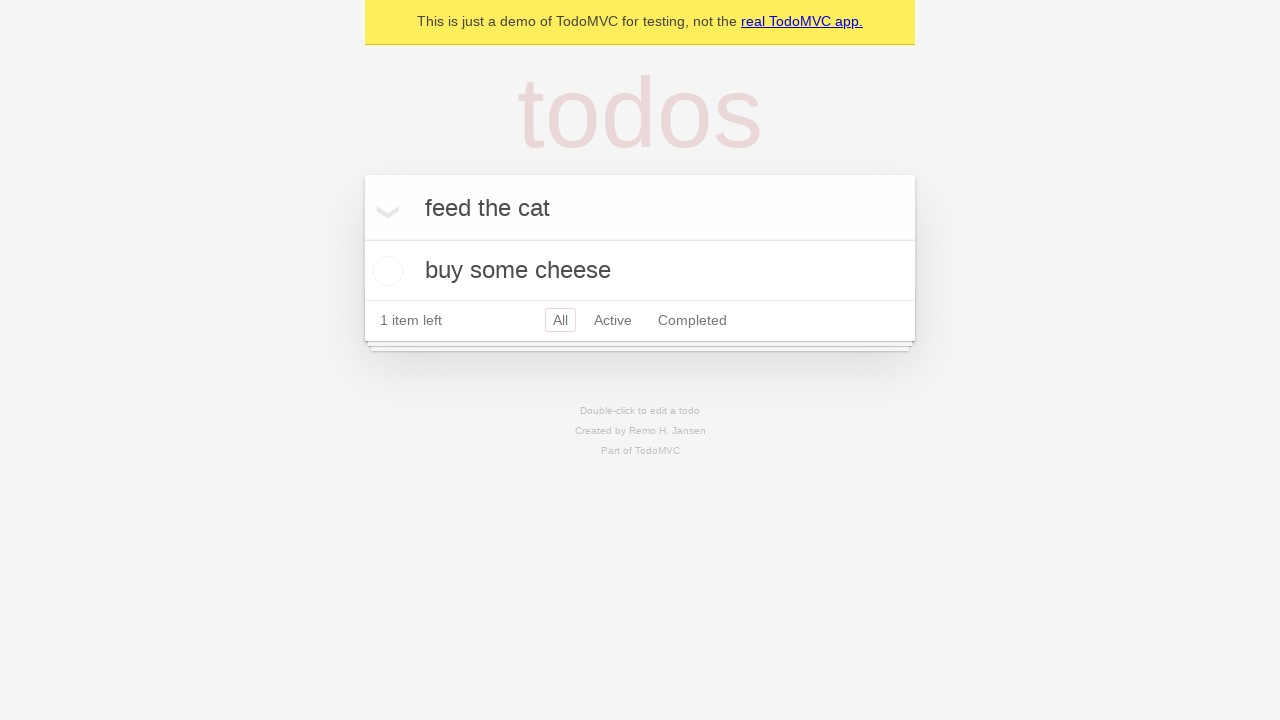

Pressed Enter to create second todo item on internal:attr=[placeholder="What needs to be done?"i]
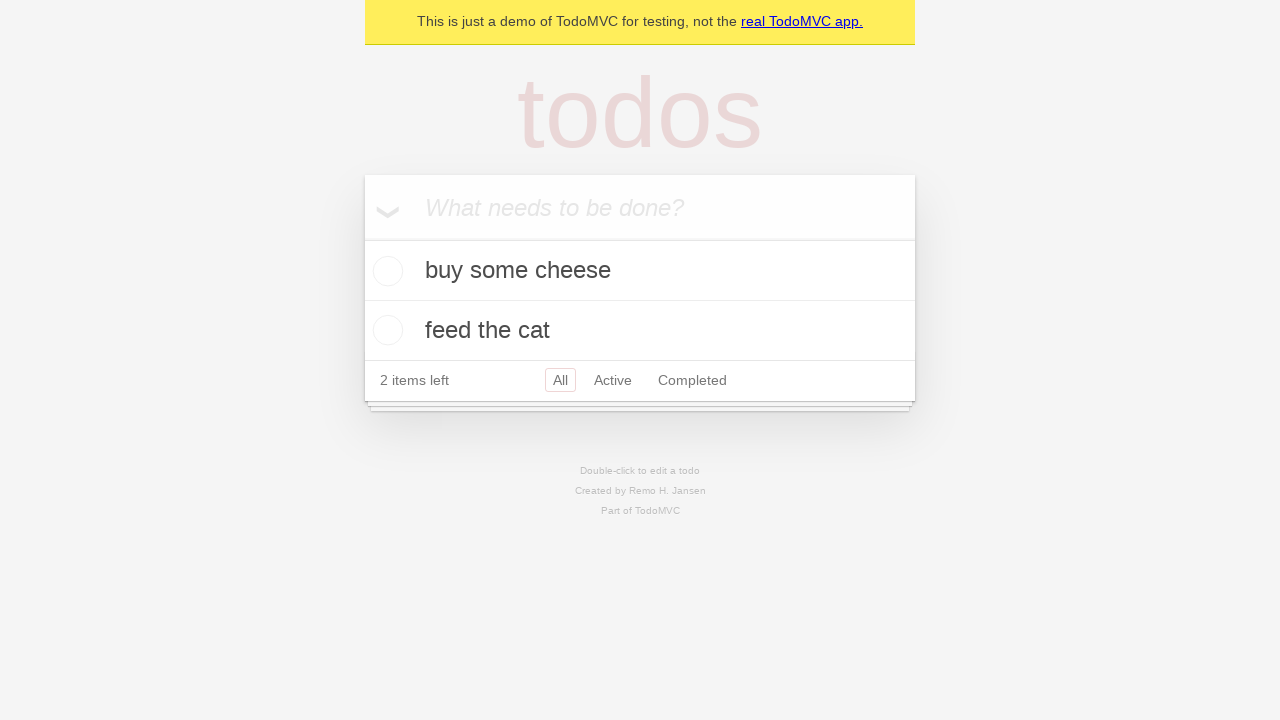

Filled todo input with 'book a doctors appointment' on internal:attr=[placeholder="What needs to be done?"i]
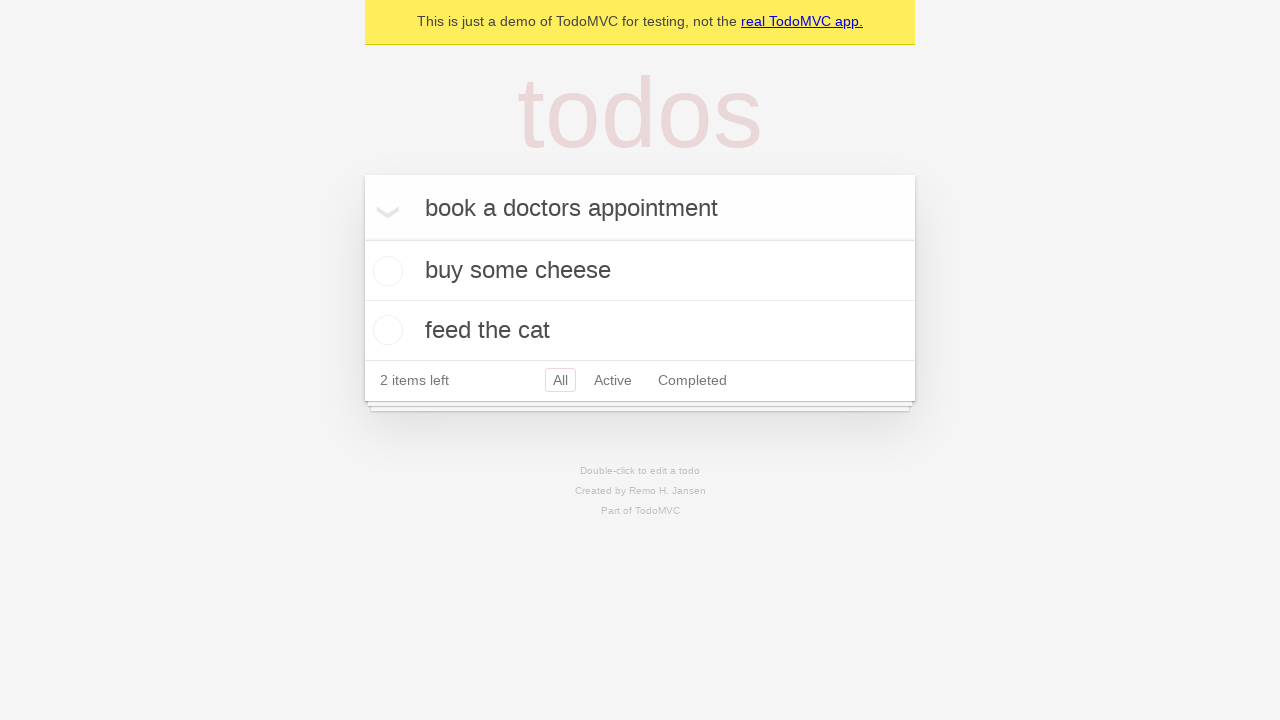

Pressed Enter to create third todo item on internal:attr=[placeholder="What needs to be done?"i]
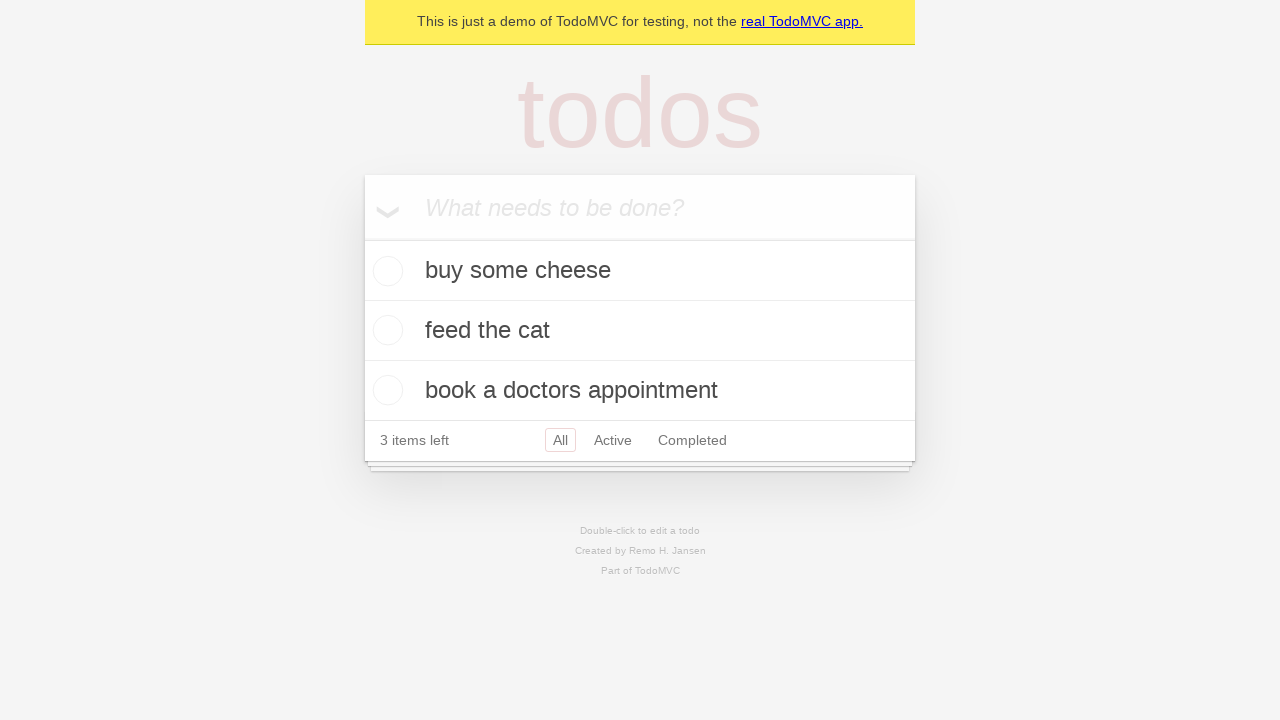

Double-clicked second todo item to enter edit mode at (640, 331) on internal:testid=[data-testid="todo-item"s] >> nth=1
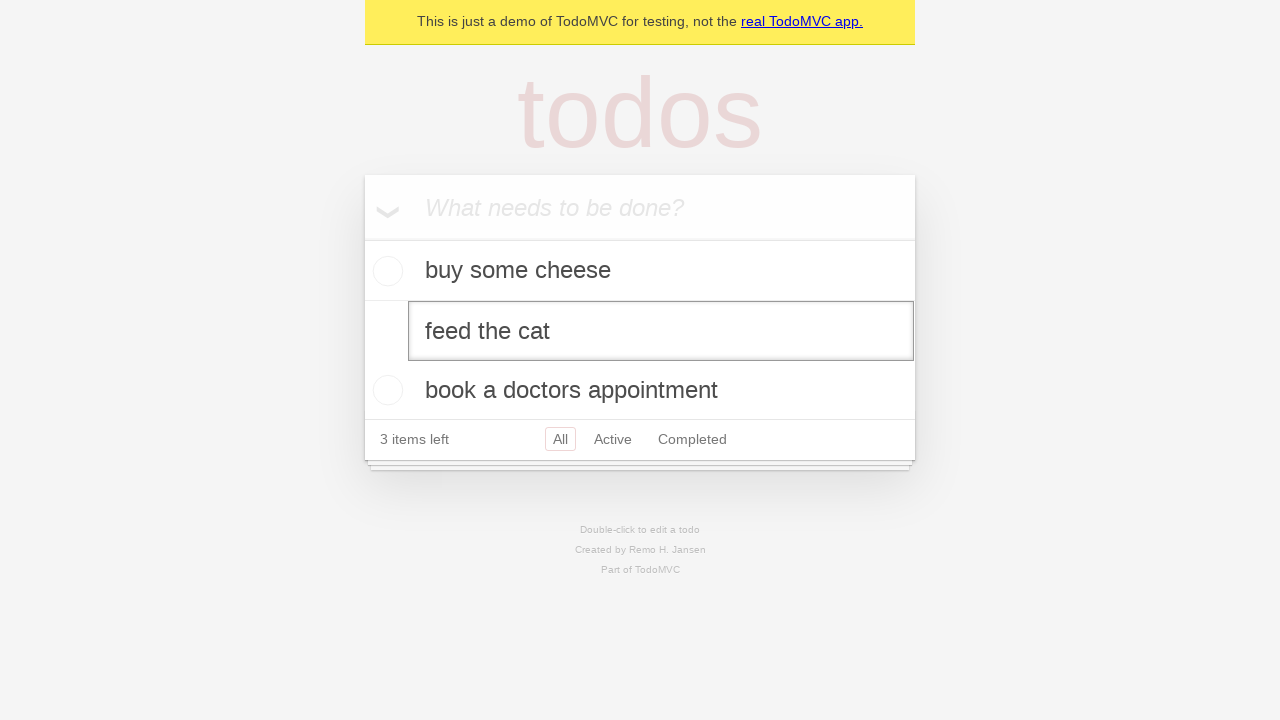

Cleared text from edit field on internal:testid=[data-testid="todo-item"s] >> nth=1 >> internal:role=textbox[nam
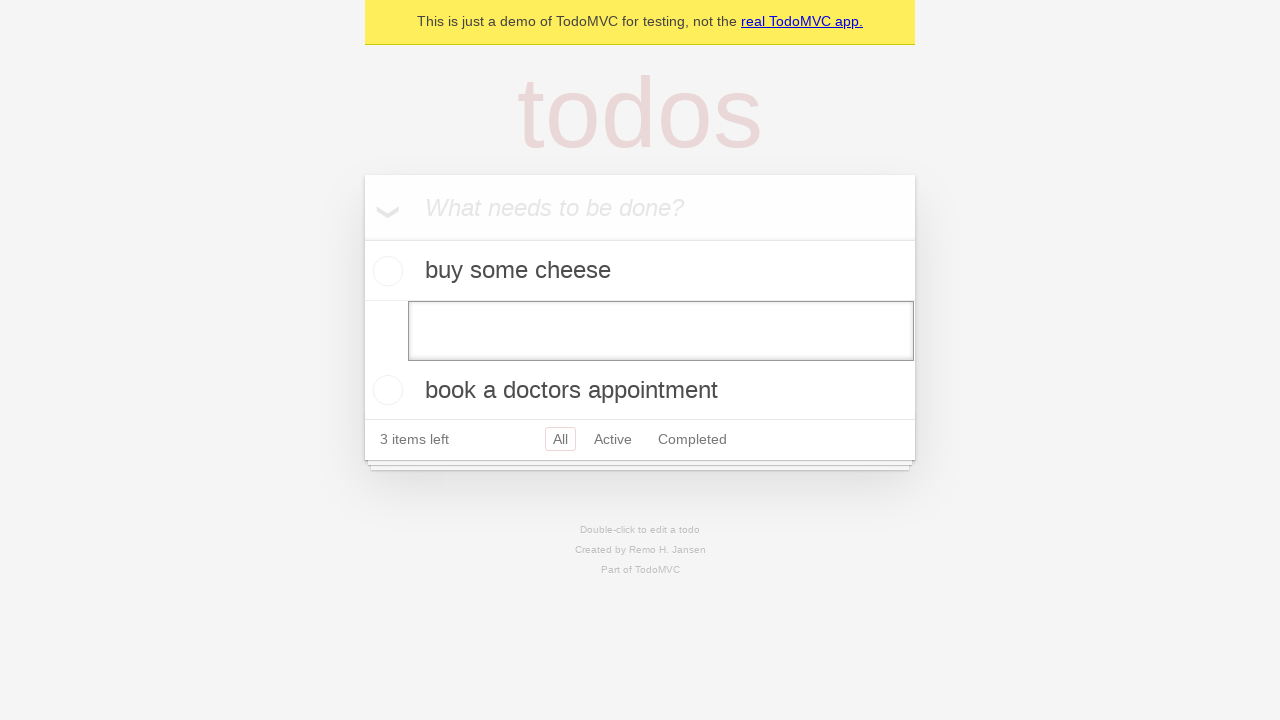

Pressed Enter to confirm deletion of empty todo item on internal:testid=[data-testid="todo-item"s] >> nth=1 >> internal:role=textbox[nam
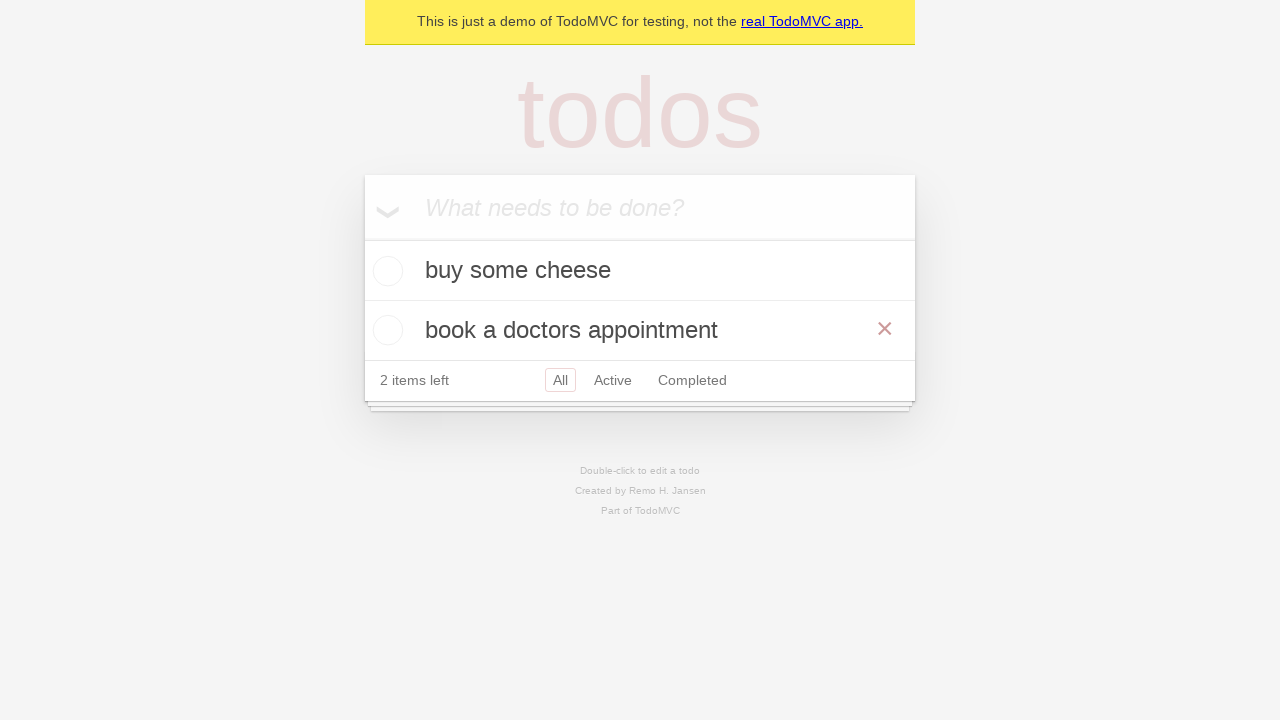

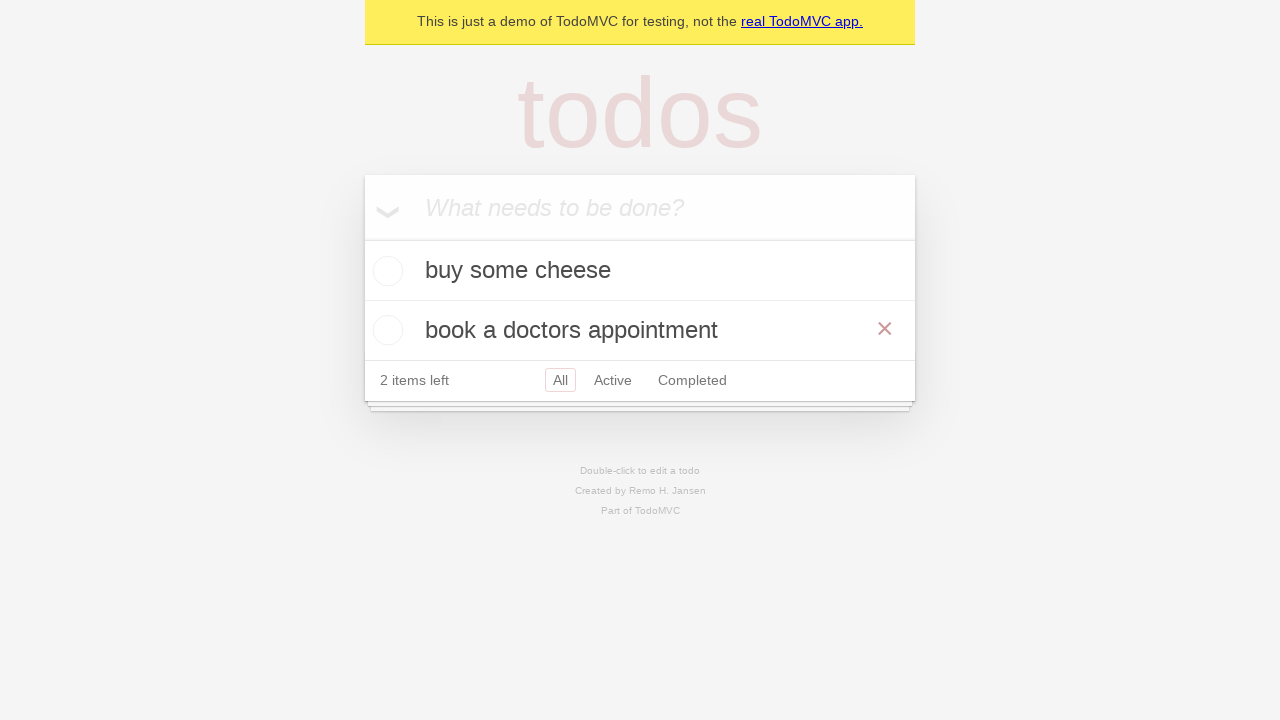